Tests the "Contato" menu link by clicking it and verifying navigation

Starting URL: https://www.ifmg.edu.br/sabara

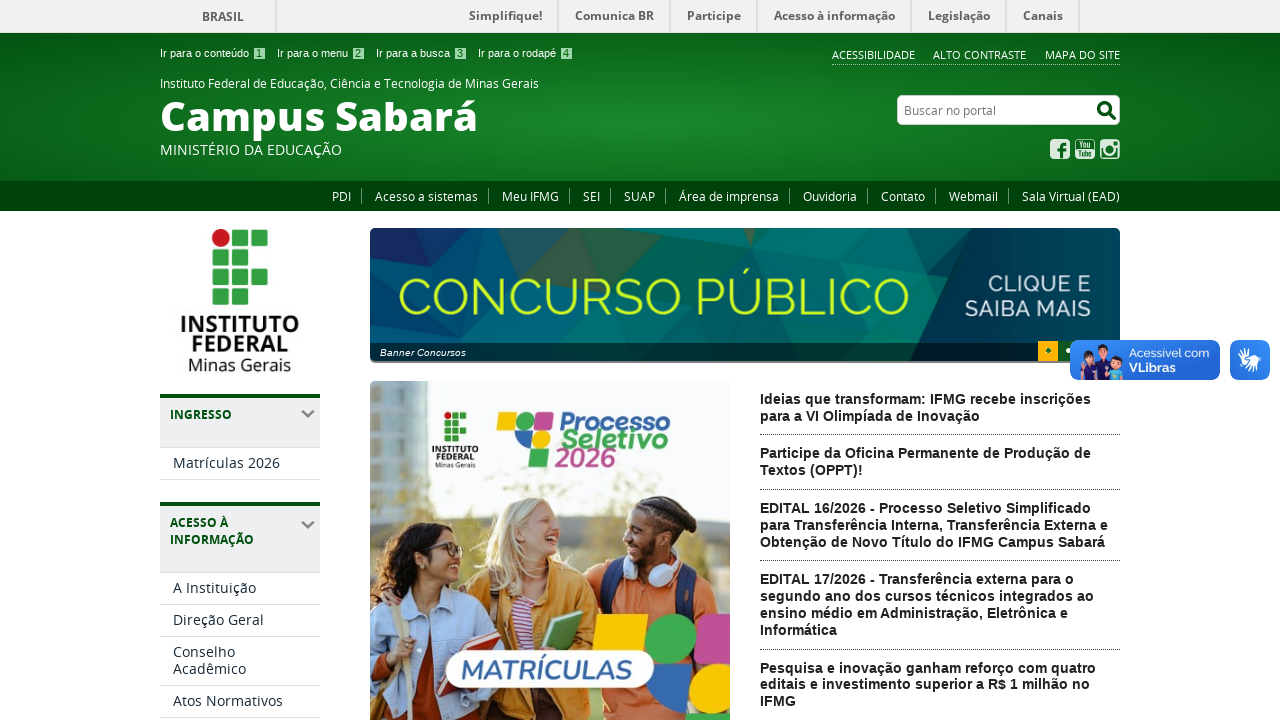

Clicked on 'Contato' menu link at (903, 196) on text=Contato
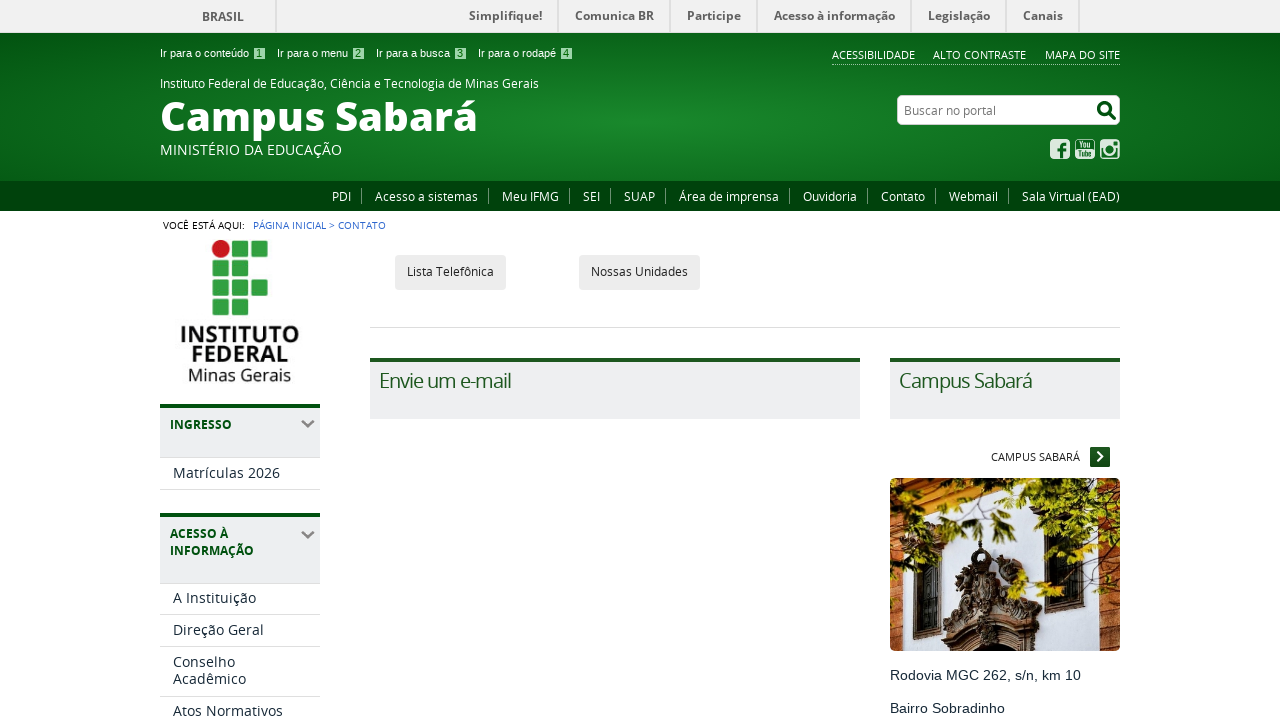

Page loaded after navigating to Contato section
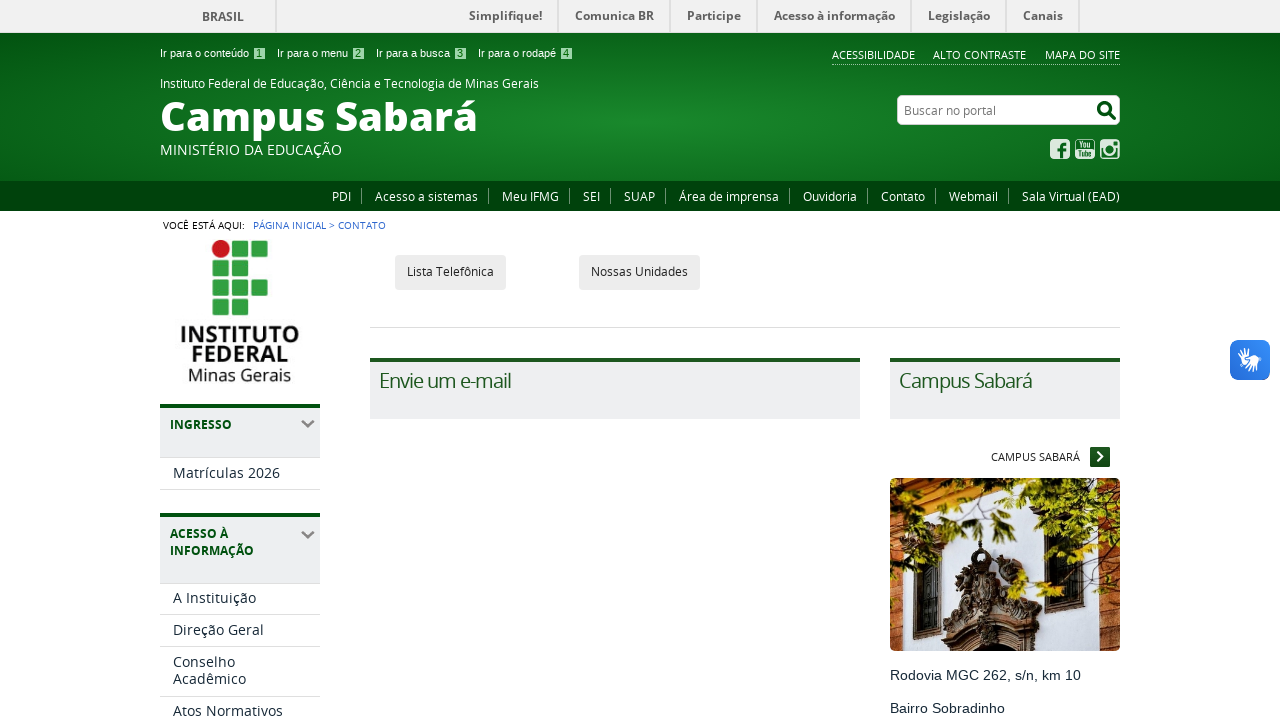

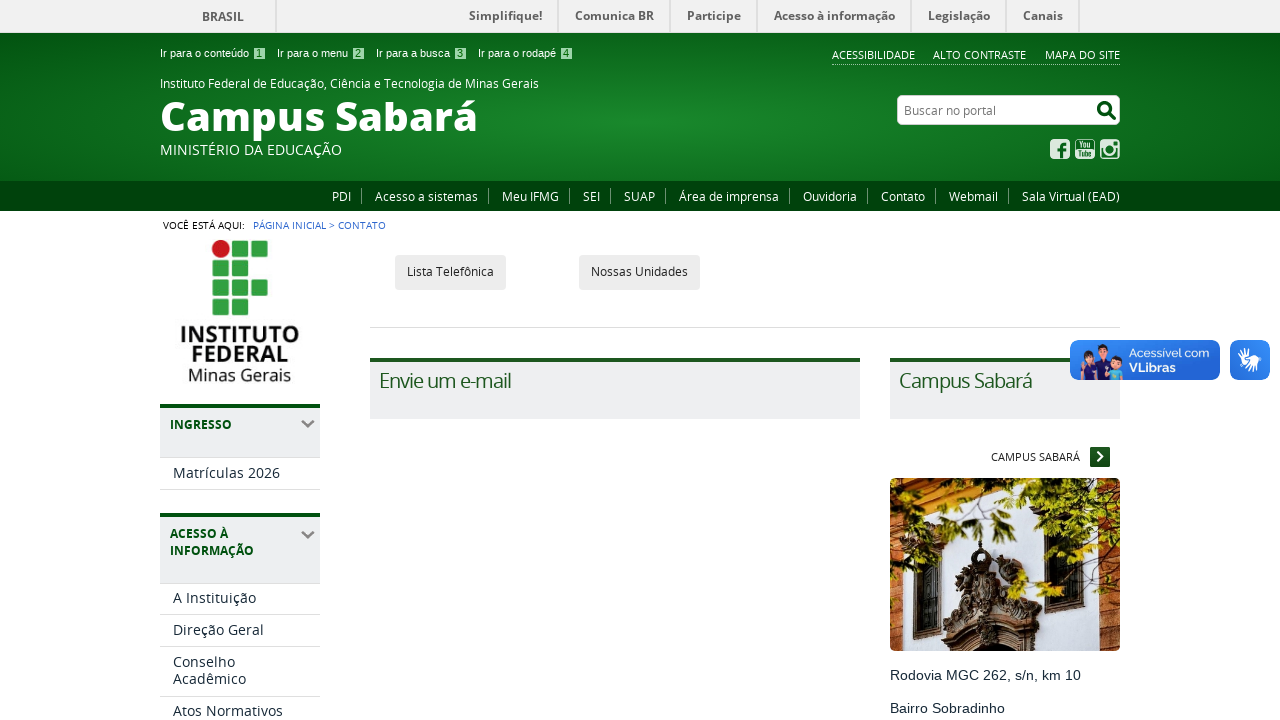